Navigates to WiseQuarter homepage, refreshes the page, and verifies that the URL contains "wisequarter"

Starting URL: https://www.wisequarter.com

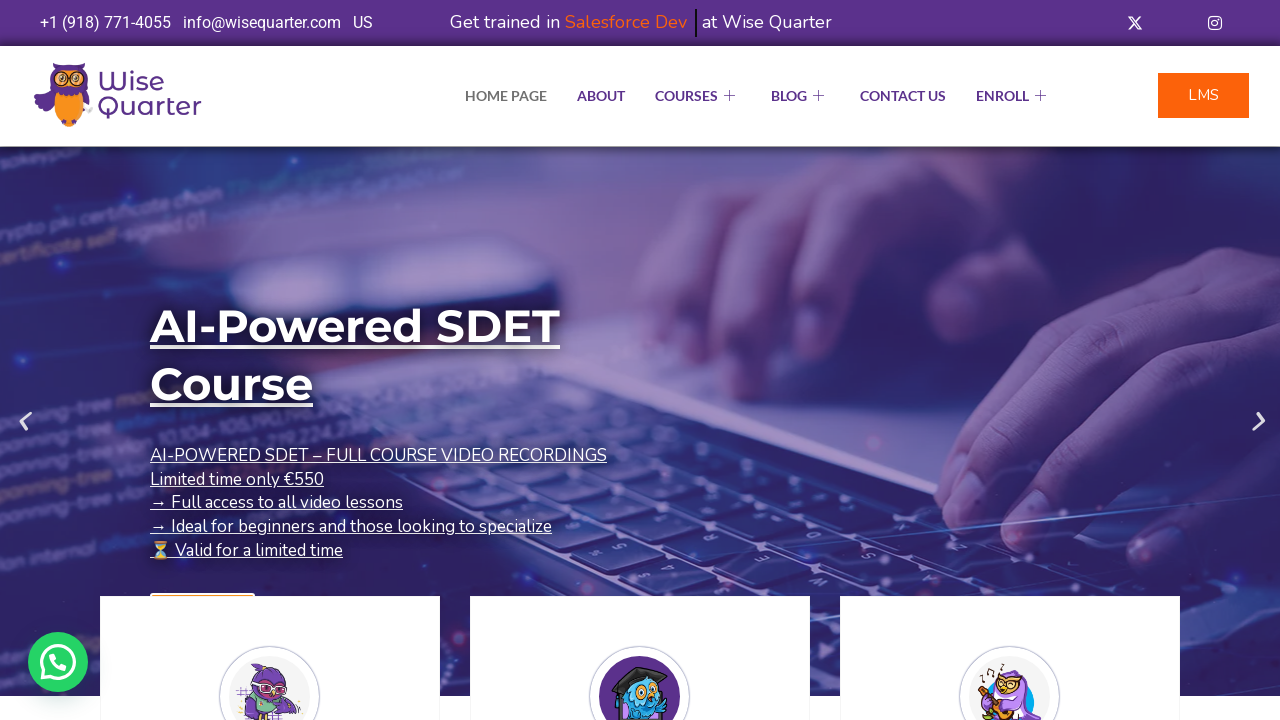

Waited for page to reach domcontentloaded state
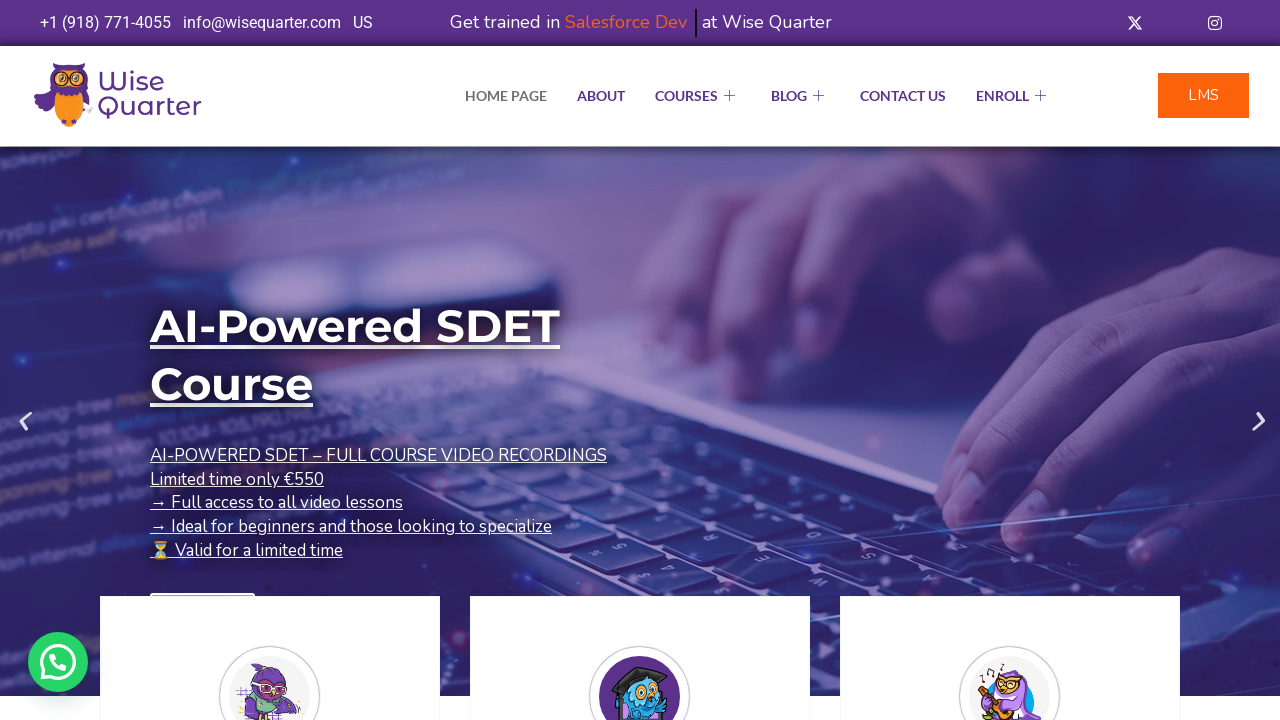

Reloaded the WiseQuarter homepage
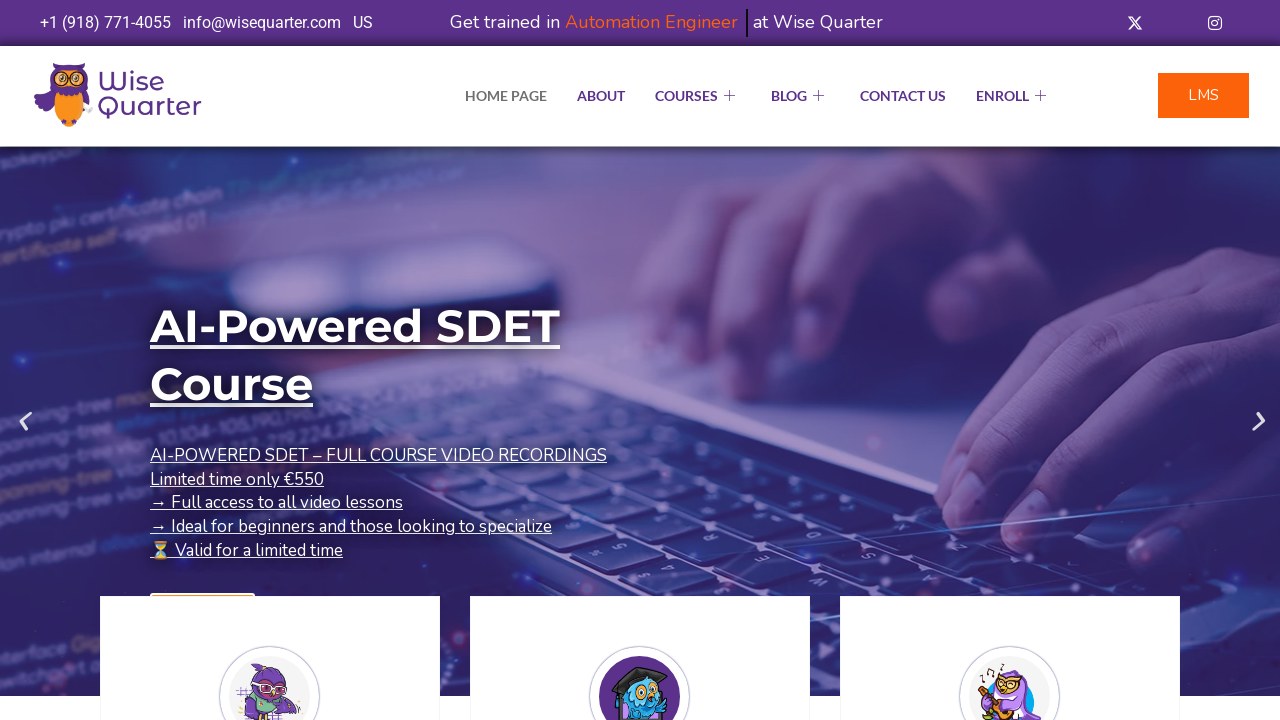

Verified that URL contains 'wisequarter'
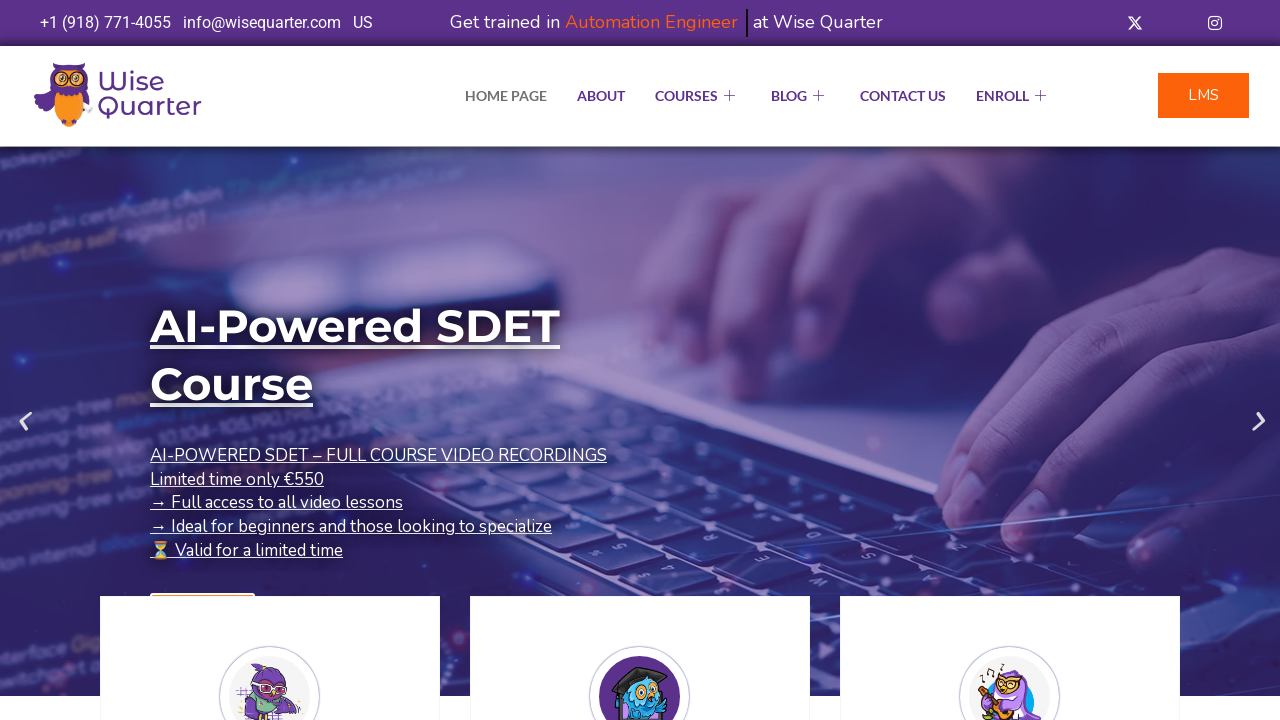

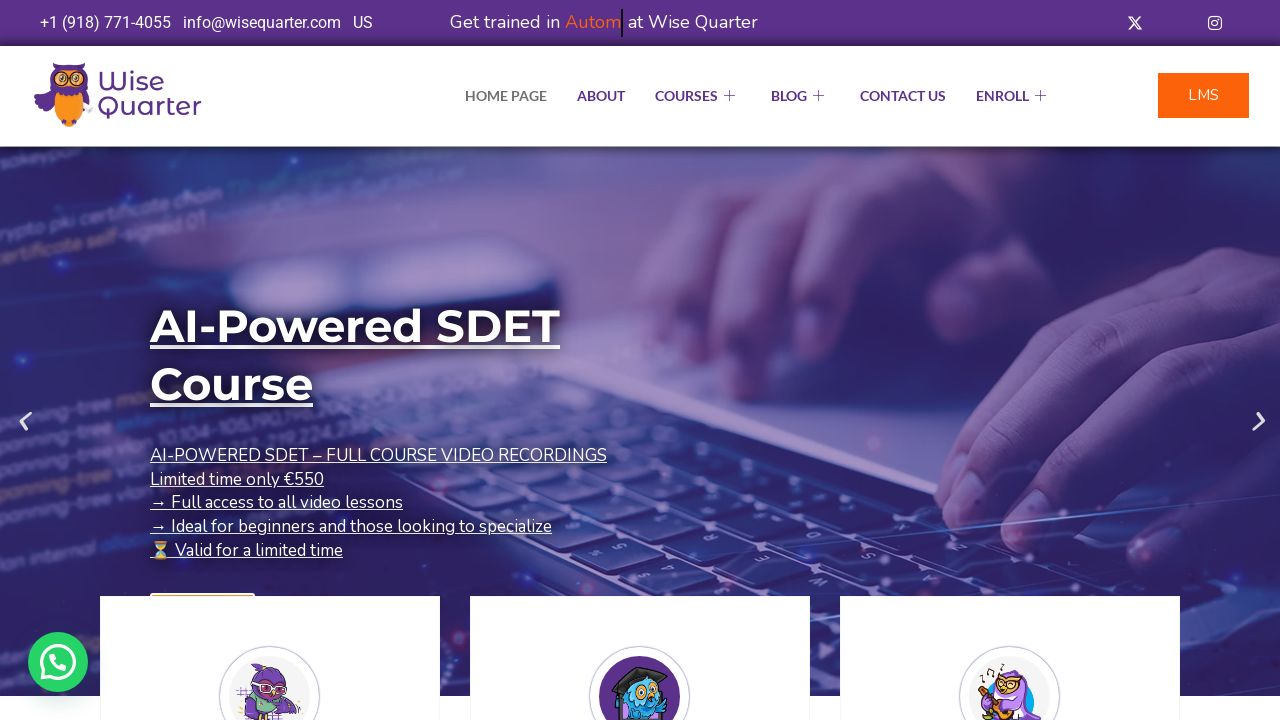